Tests a math exercise page by reading two numbers, calculating their sum, selecting the result from a dropdown menu, and submitting the form

Starting URL: http://suninjuly.github.io/selects1.html

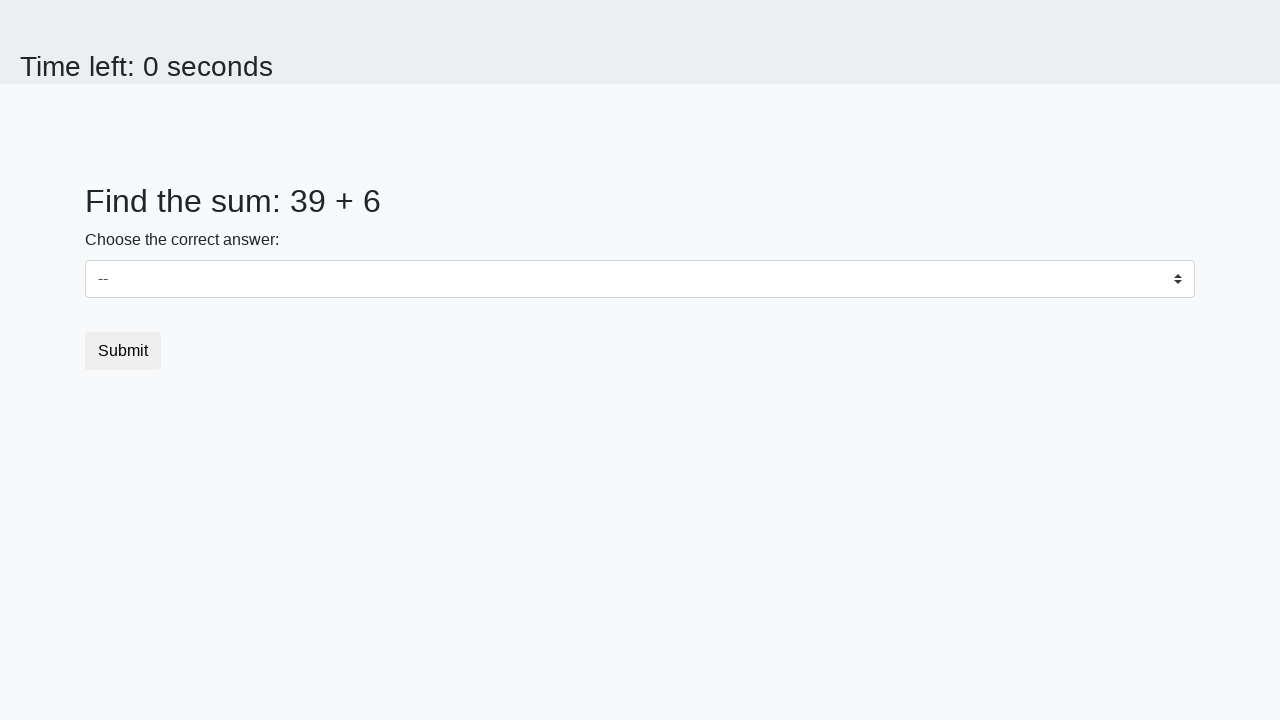

Read first number from the page
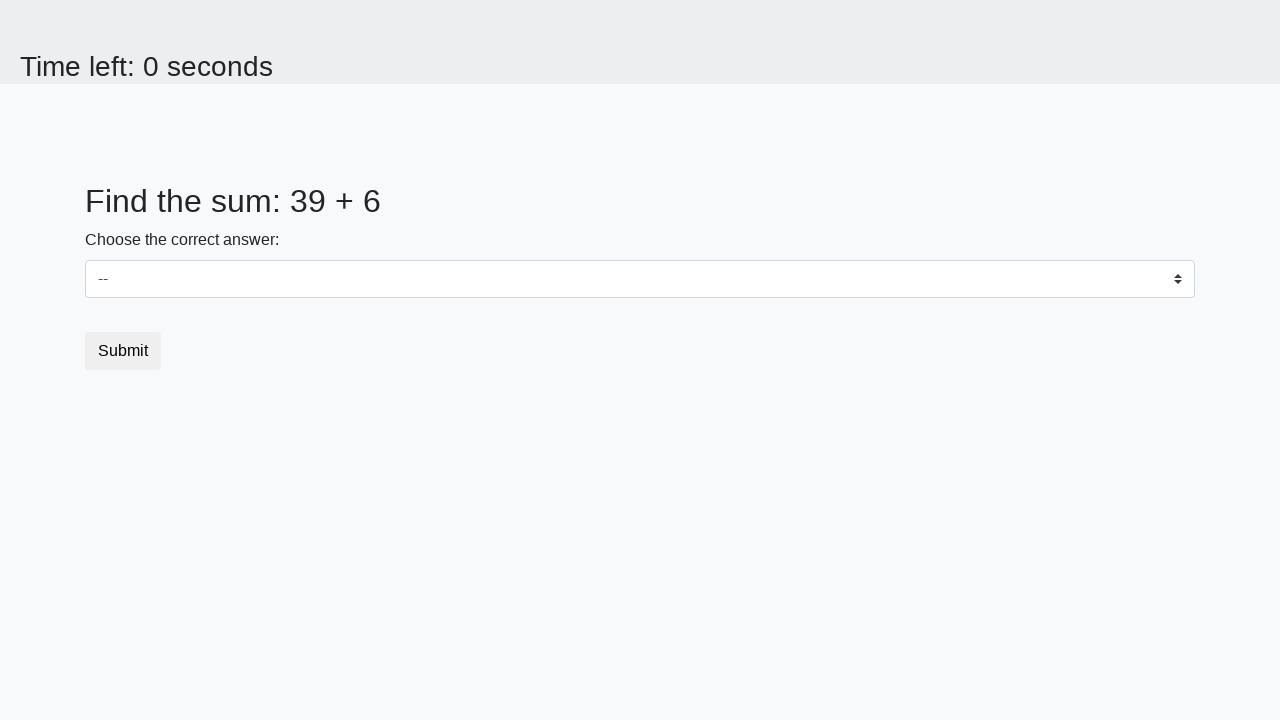

Read second number from the page
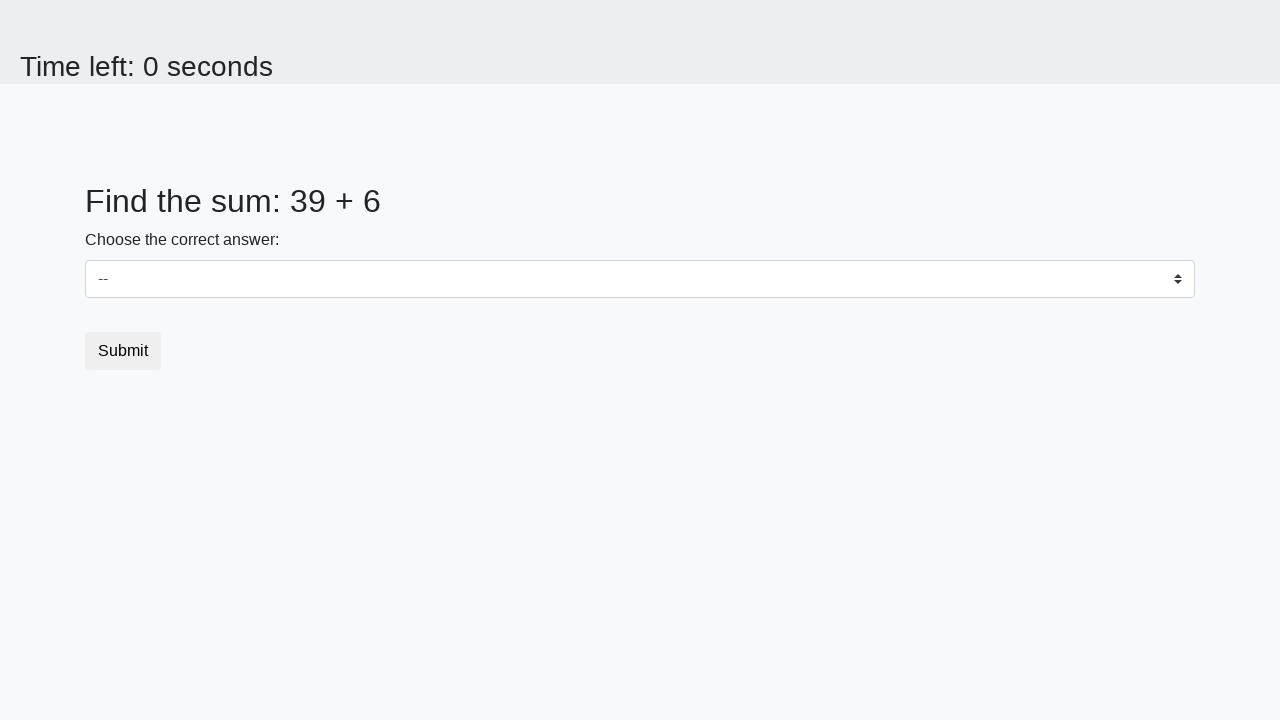

Calculated sum: 39 + 6 = 45
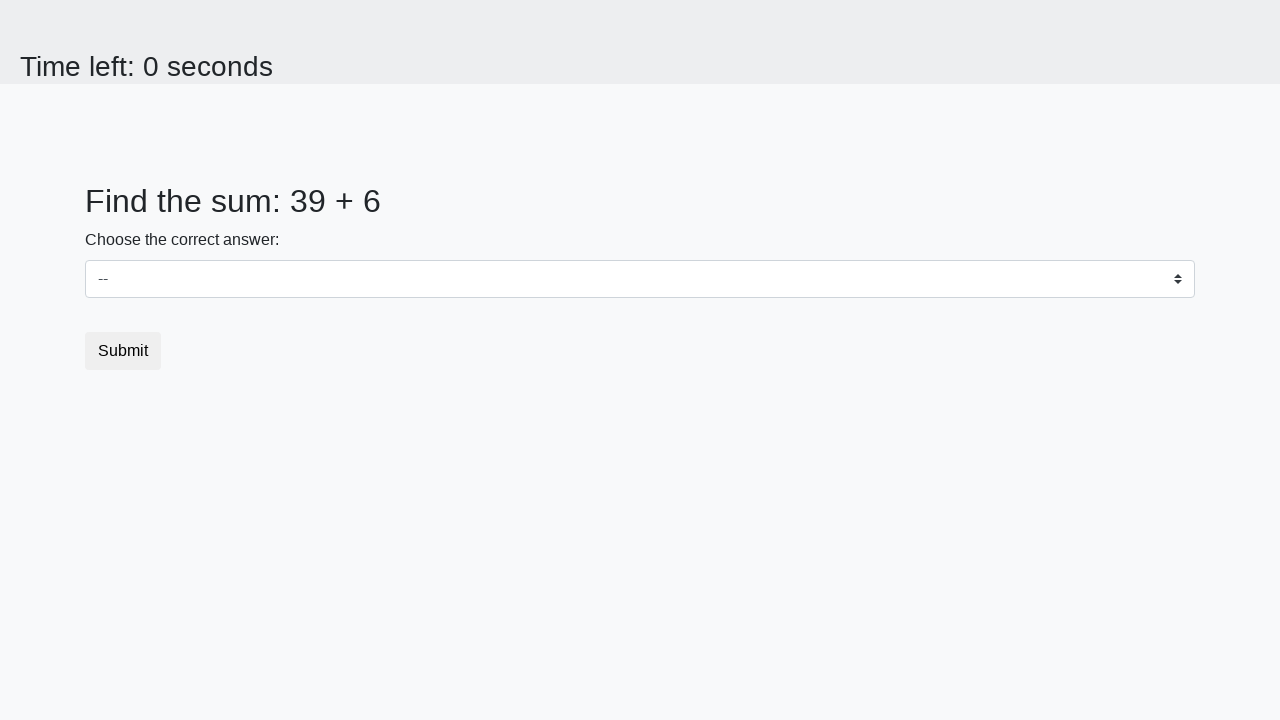

Selected sum value '45' from dropdown menu on select
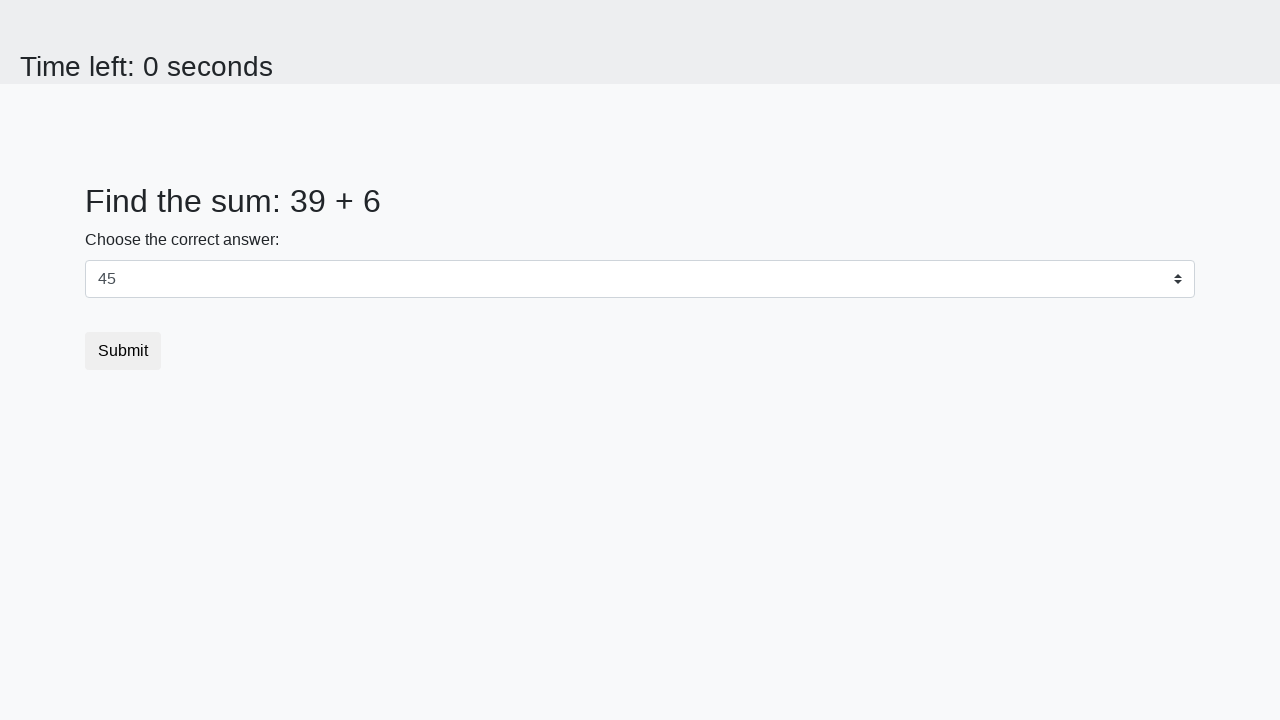

Clicked submit button at (123, 351) on .btn
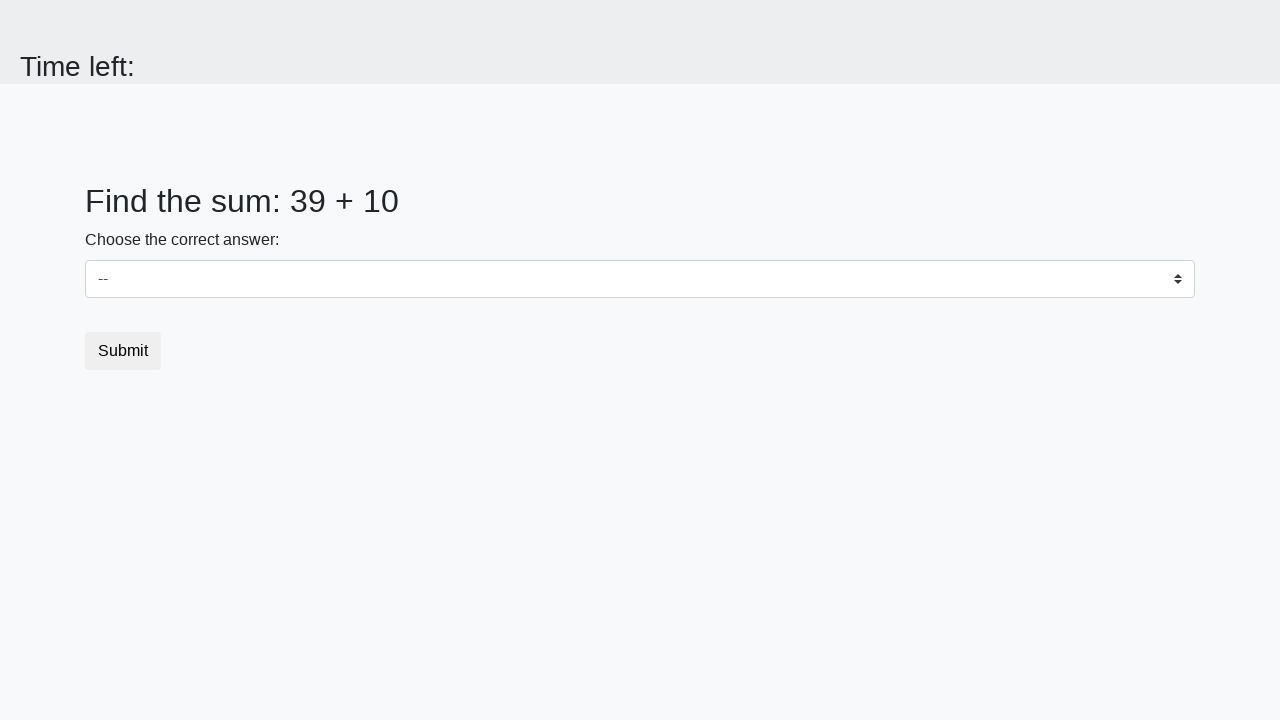

Waited for page response
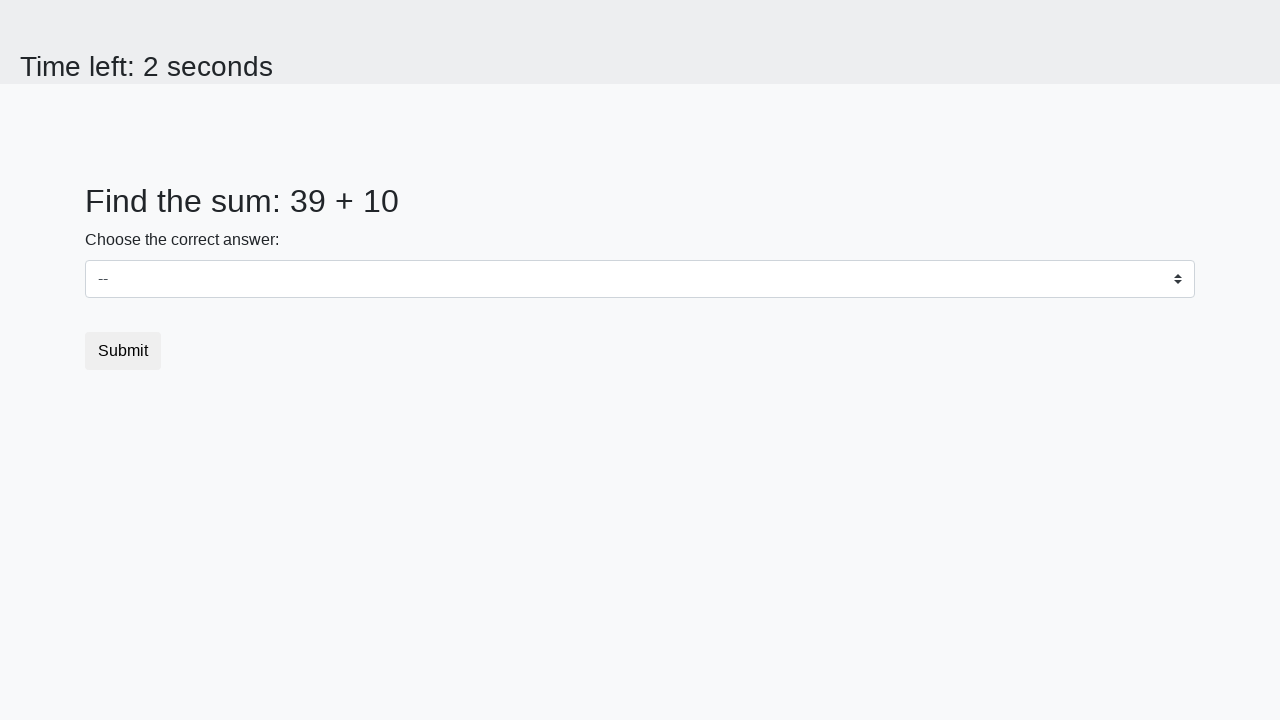

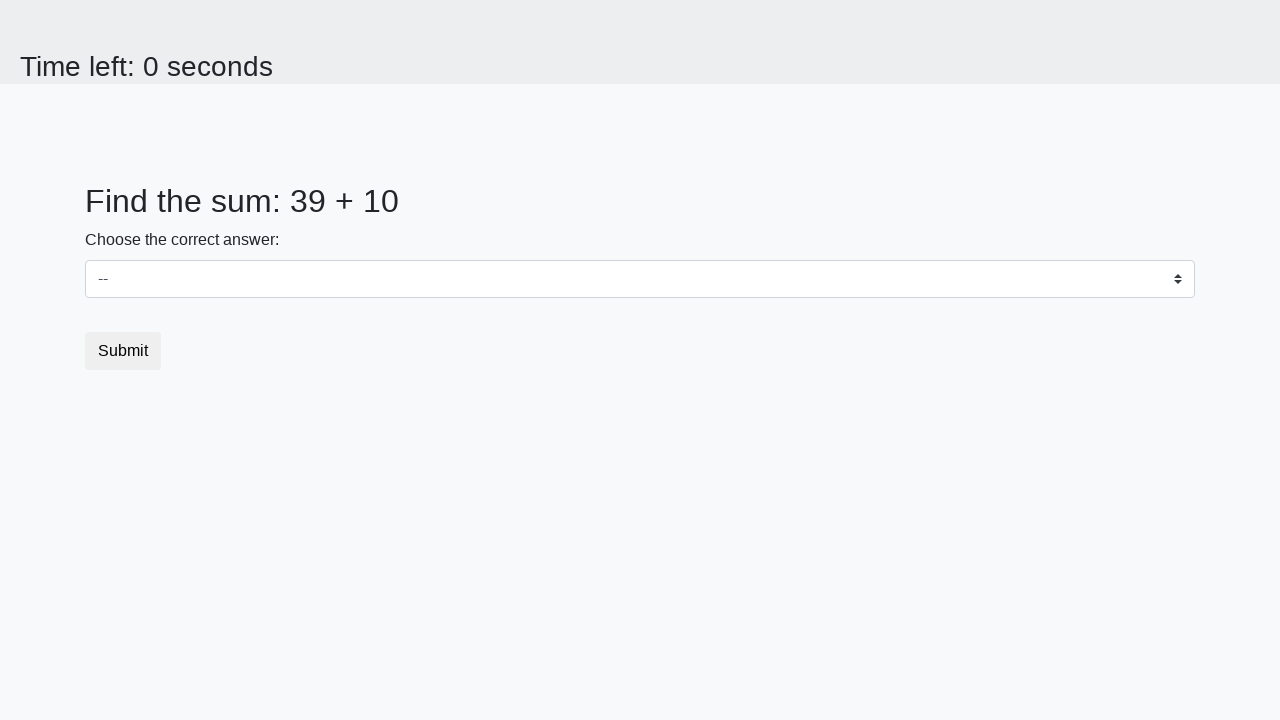